Tests radio button functionality on DemoQA by selecting the "Impressive" radio button option

Starting URL: https://demoqa.com/radio-button

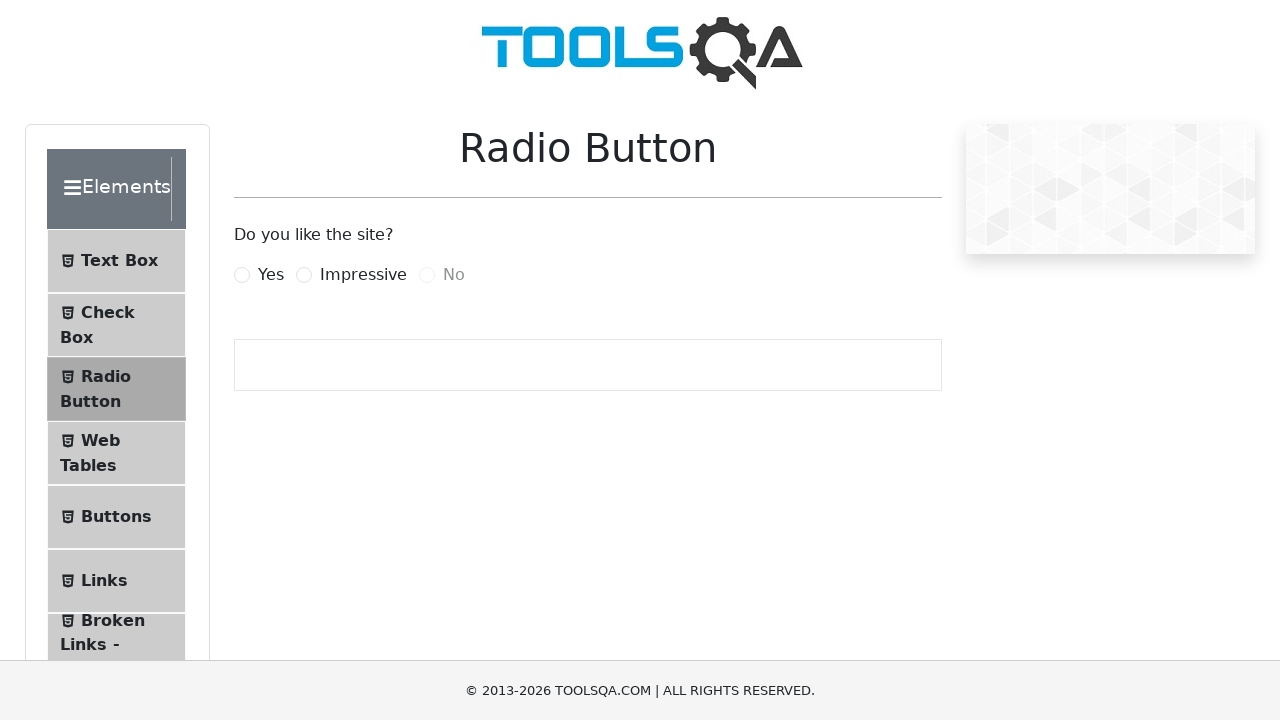

Clicked on the 'Impressive' radio button label at (363, 275) on xpath=//label[.='Impressive']
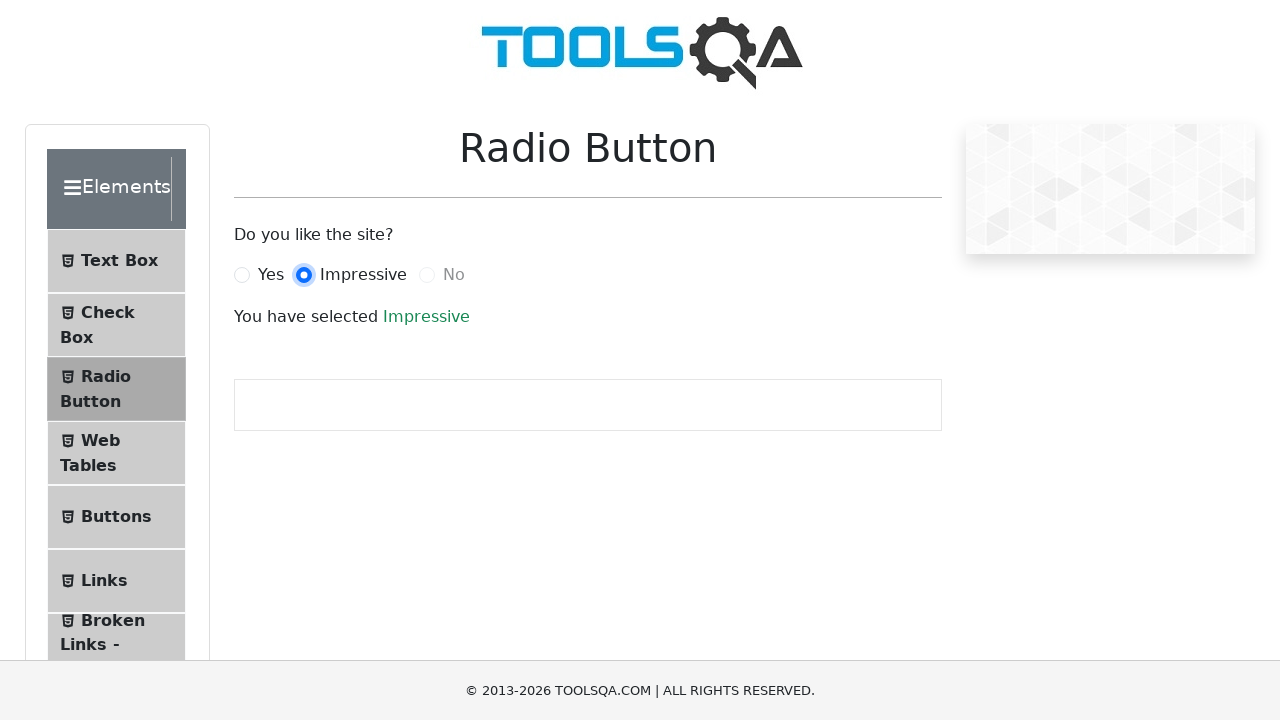

Waited for success message to appear, confirming 'Impressive' radio button was selected
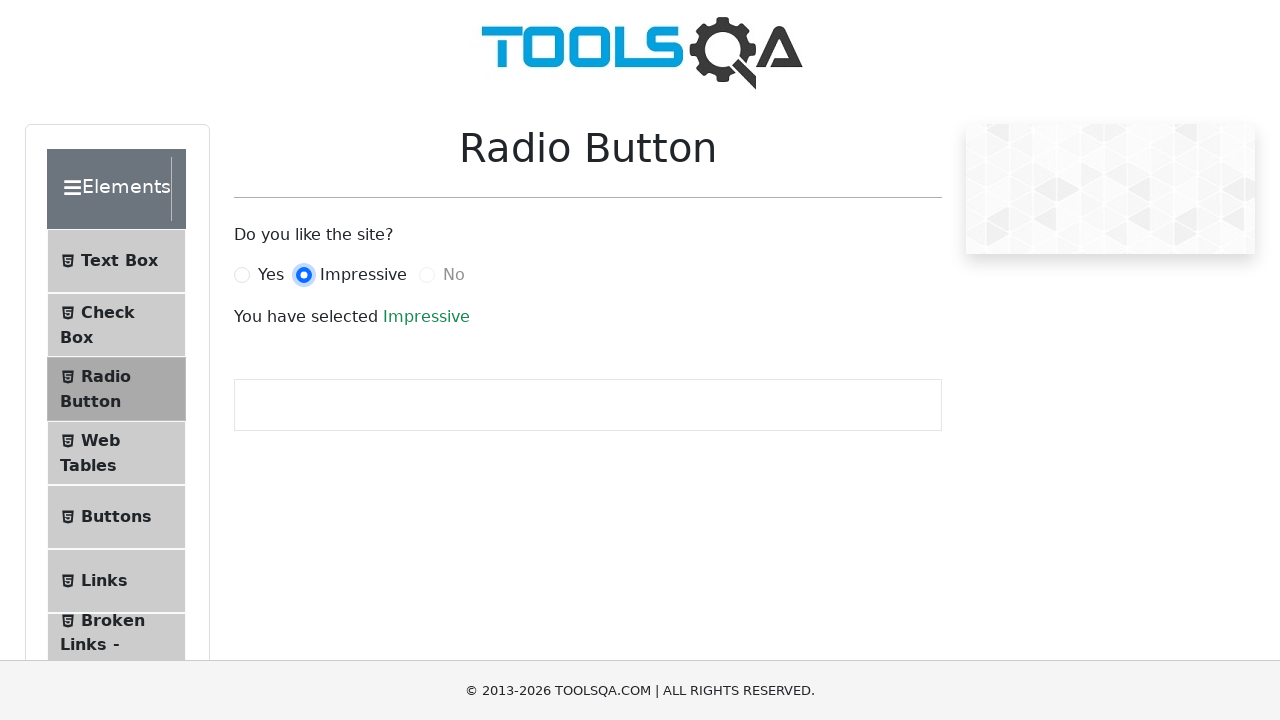

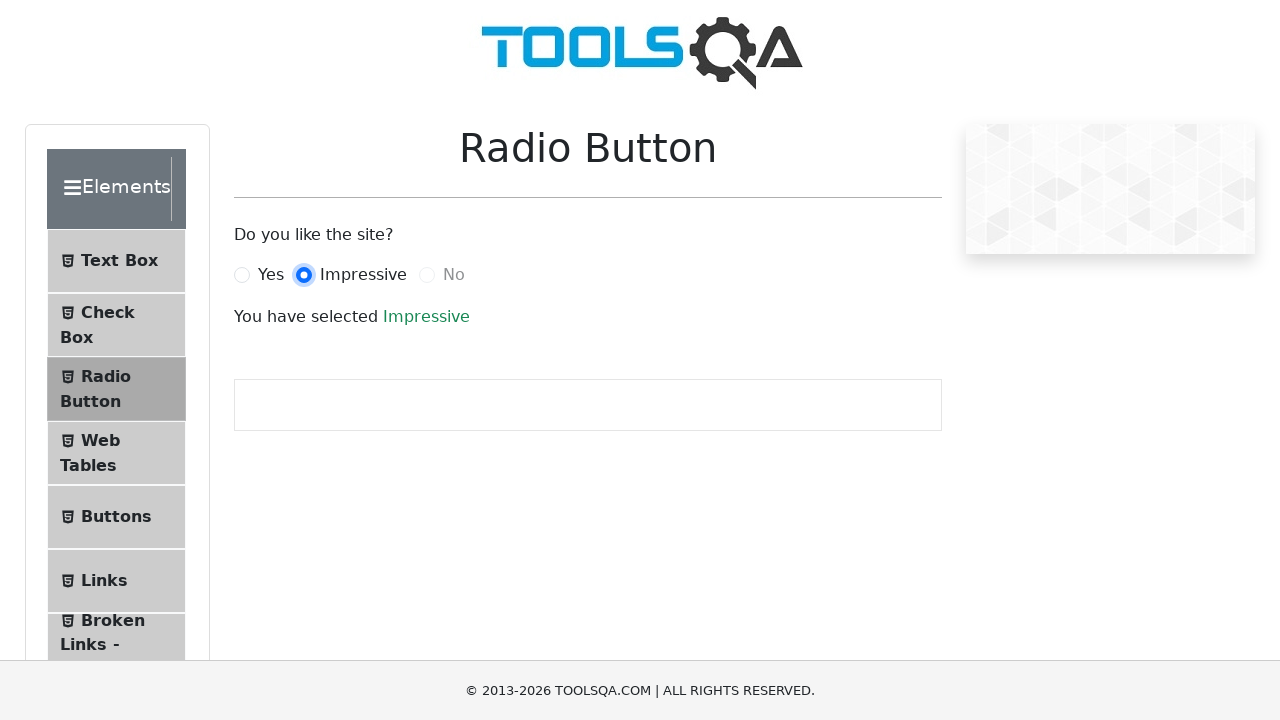